Tests the notification message functionality by clicking a link and verifying that a success notification message is displayed.

Starting URL: https://the-internet.herokuapp.com/notification_message_rendered

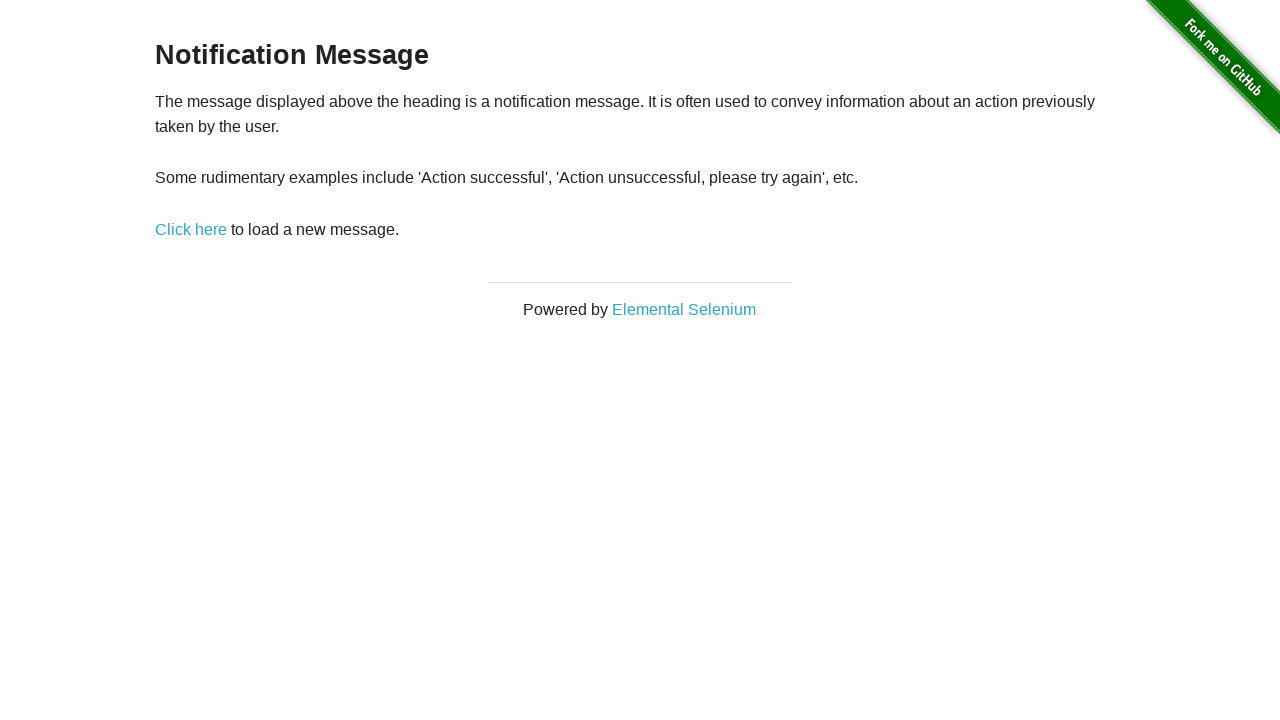

Clicked 'Click here' link to trigger notification at (191, 229) on xpath=//*[@id='content']/div/p/a
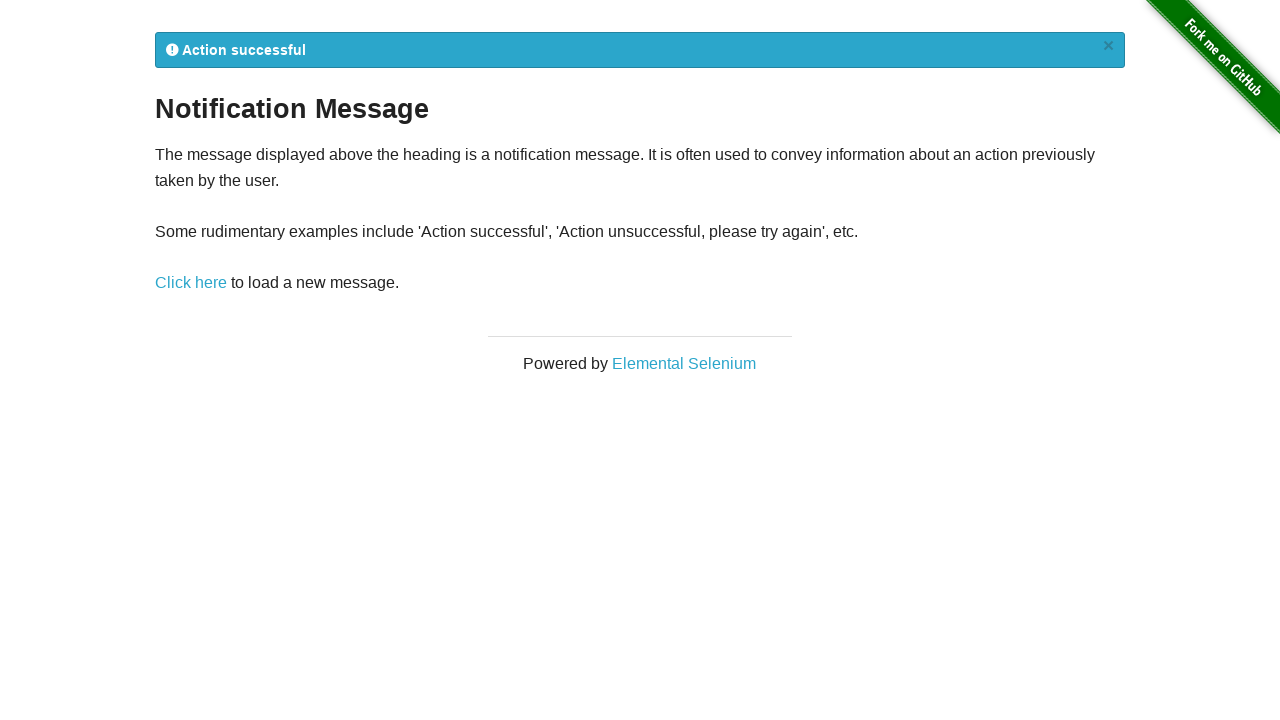

Notification message element loaded
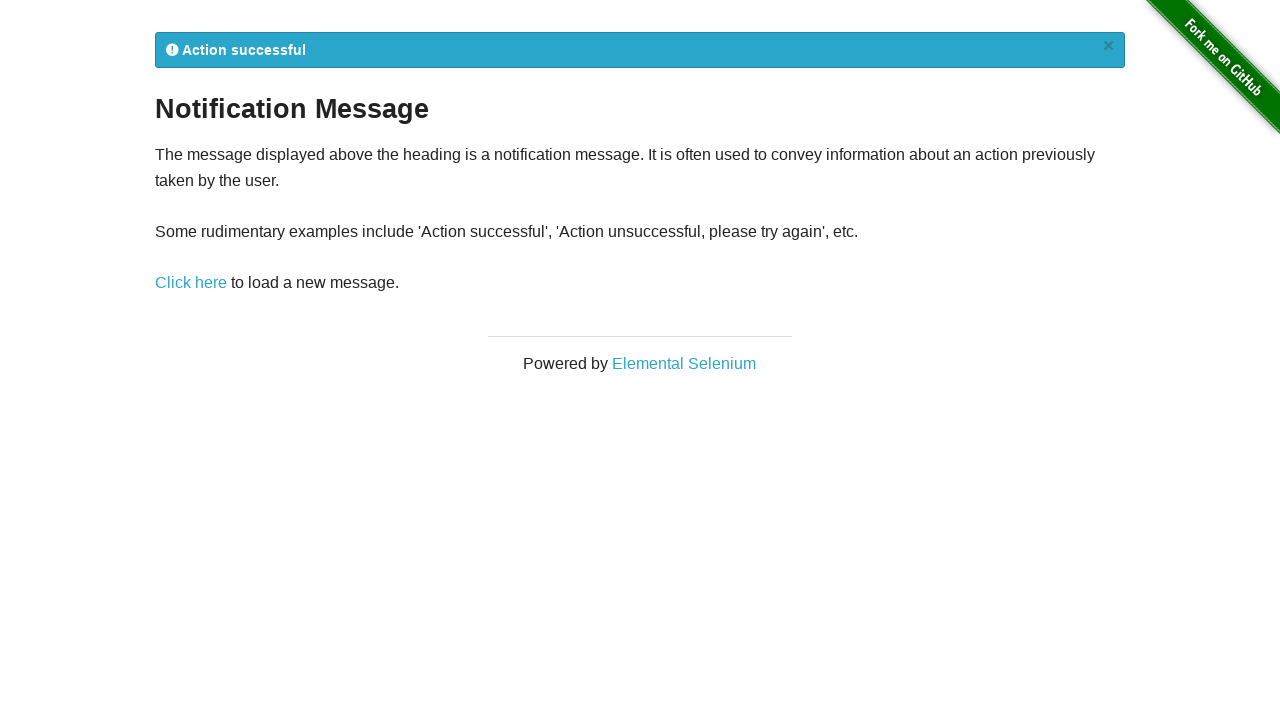

Verified notification contains 'Action successful' text
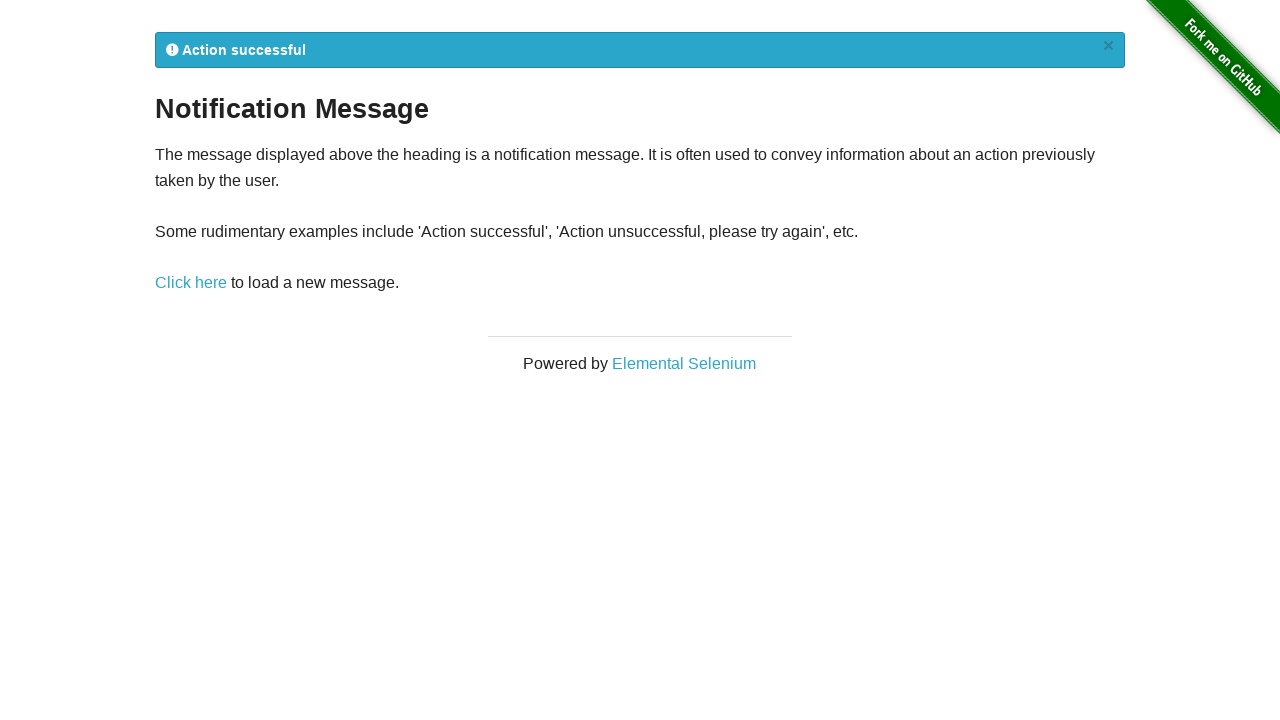

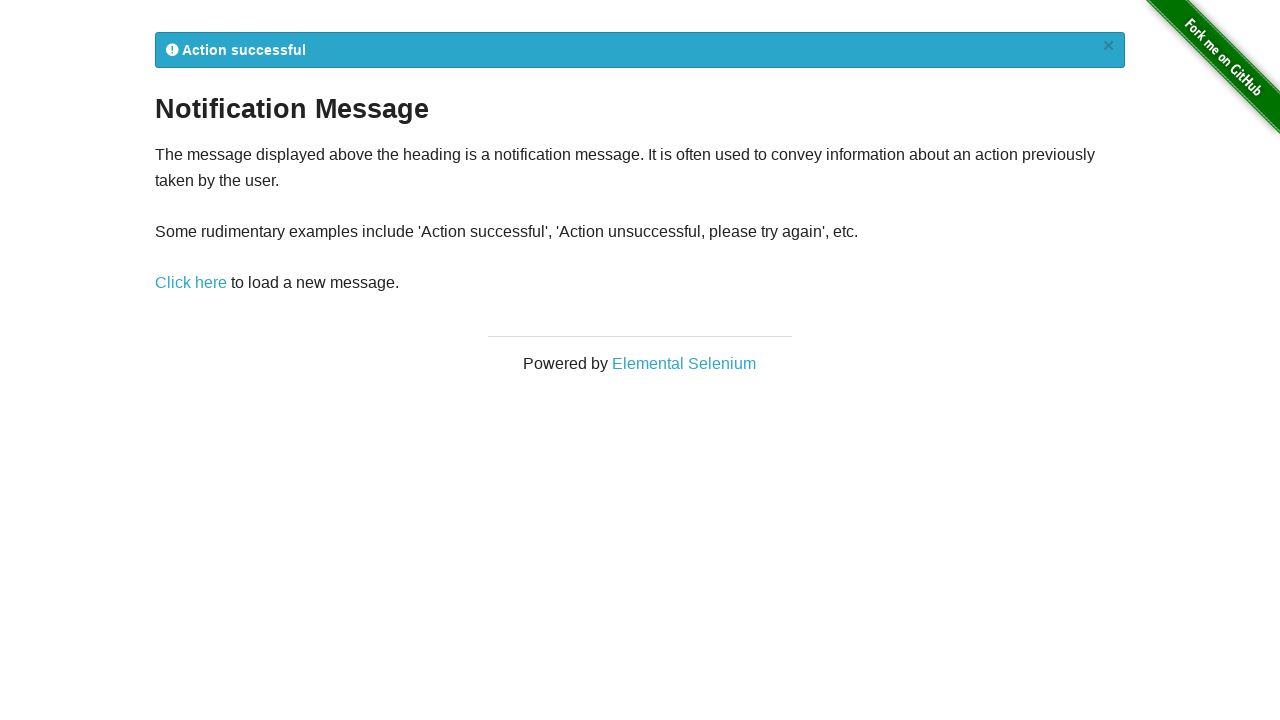